Tests hotel description length by navigating to a hotel detail page and verifying the description is at least 500 characters

Starting URL: http://hotel-v3.progmasters.hu/

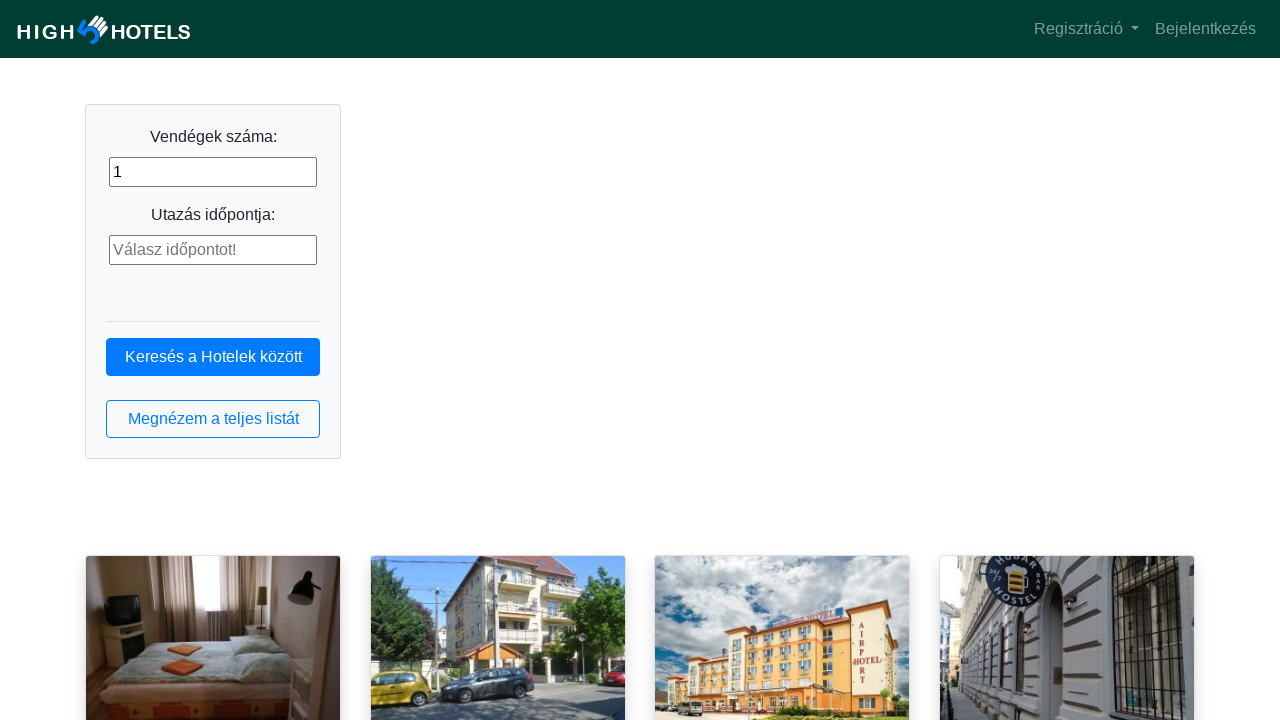

Clicked 'Megnézem a teljes listát' button to show full hotel list at (213, 419) on button:has-text("Megnézem a teljes listát")
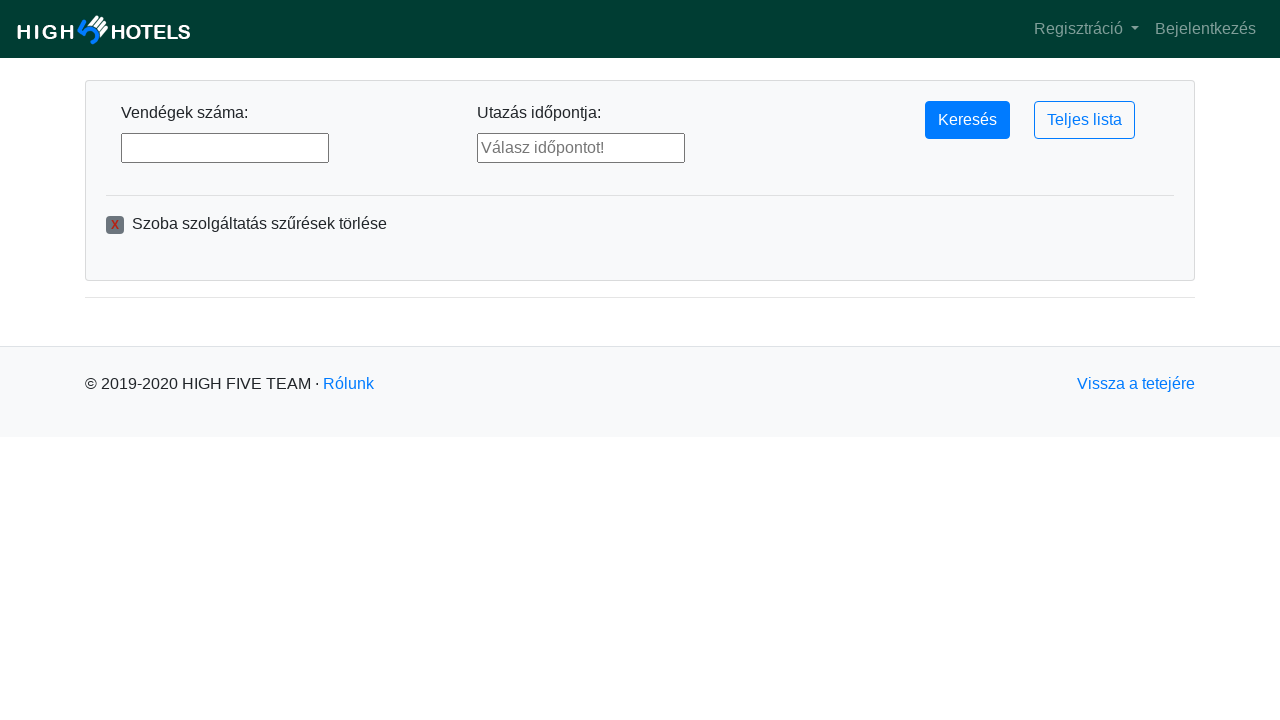

Hotel list loaded with h4 selectors visible
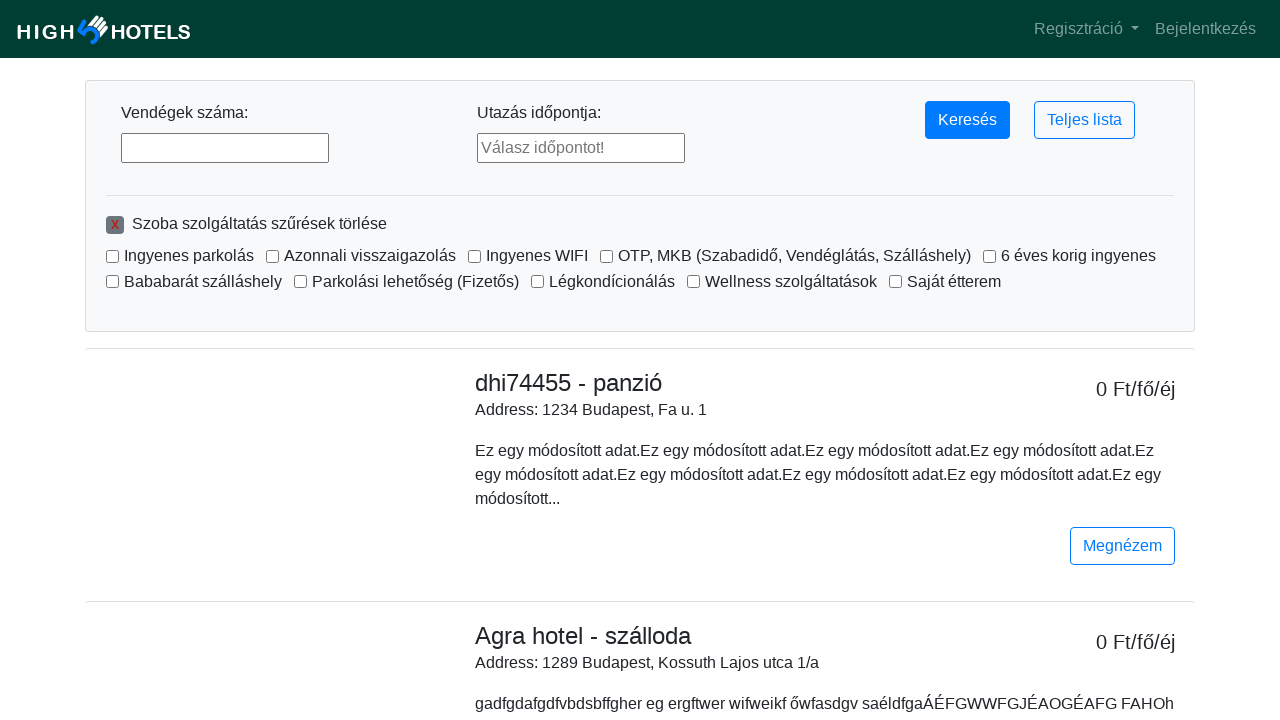

Clicked first hotel heading to navigate to hotel detail page at (734, 383) on h4
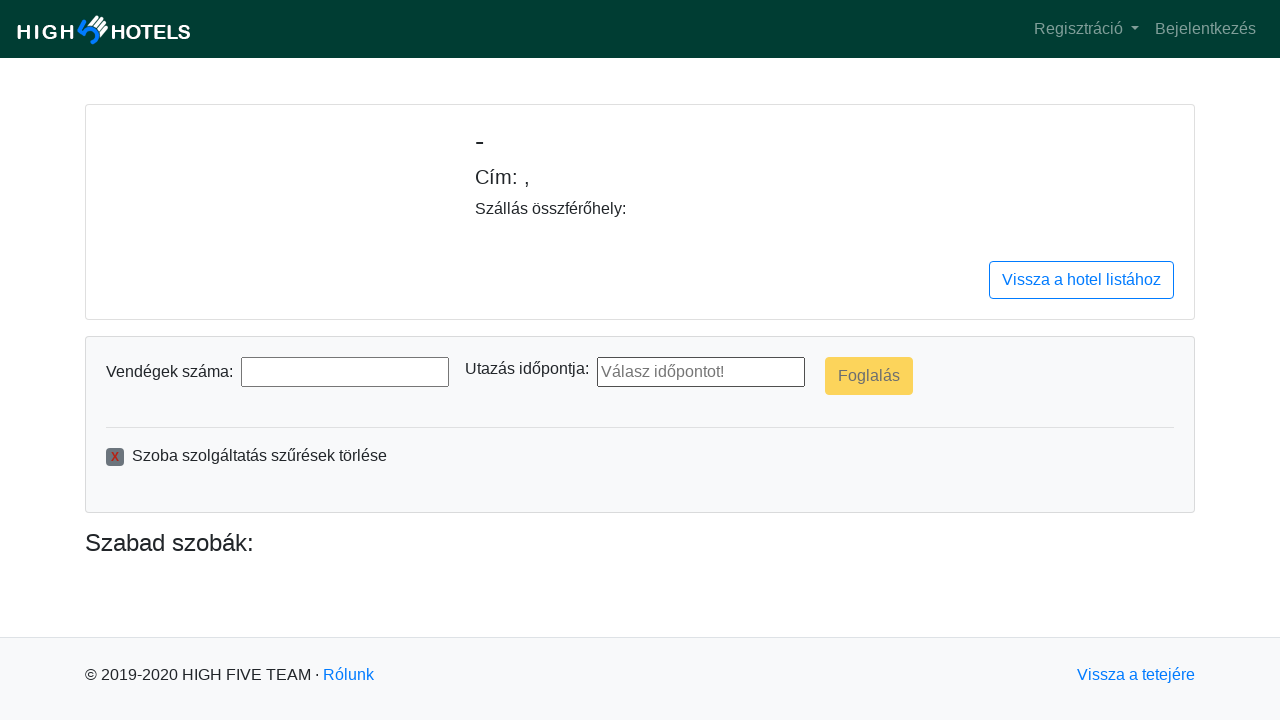

Hotel description paragraphs loaded on detail page
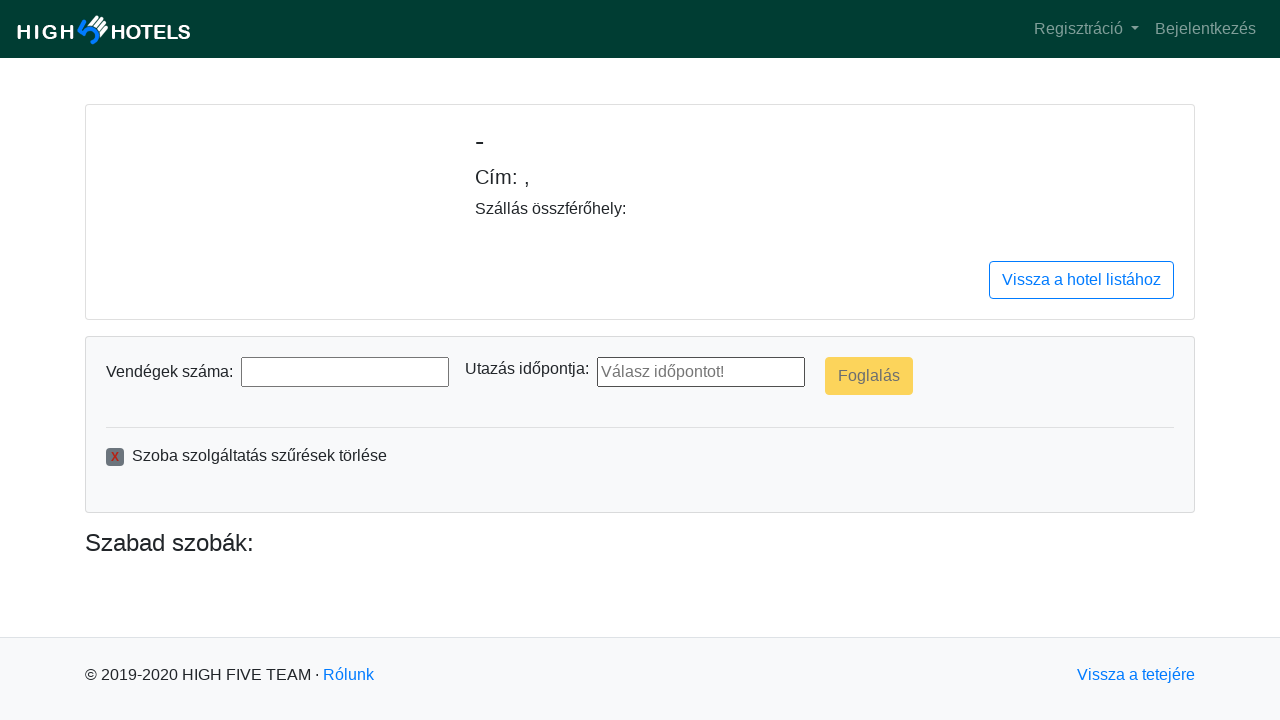

Retrieved all paragraphs with card-text class
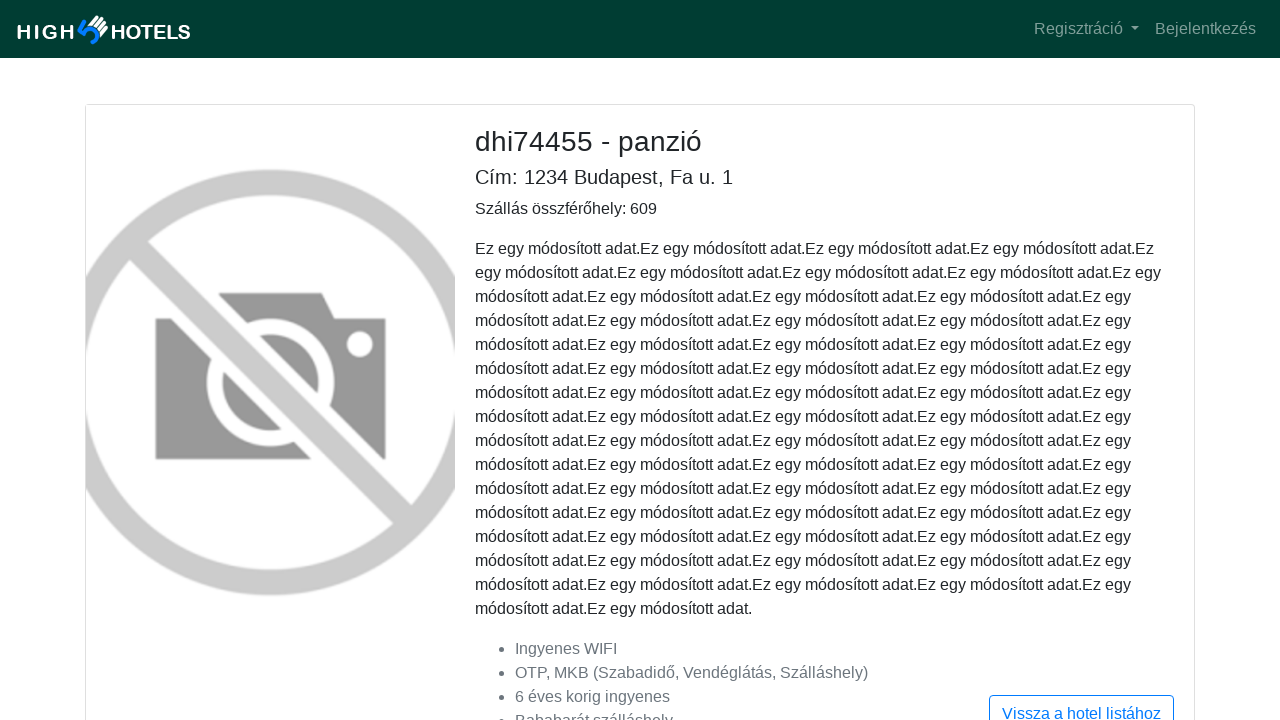

Extracted second paragraph text content (1428 characters)
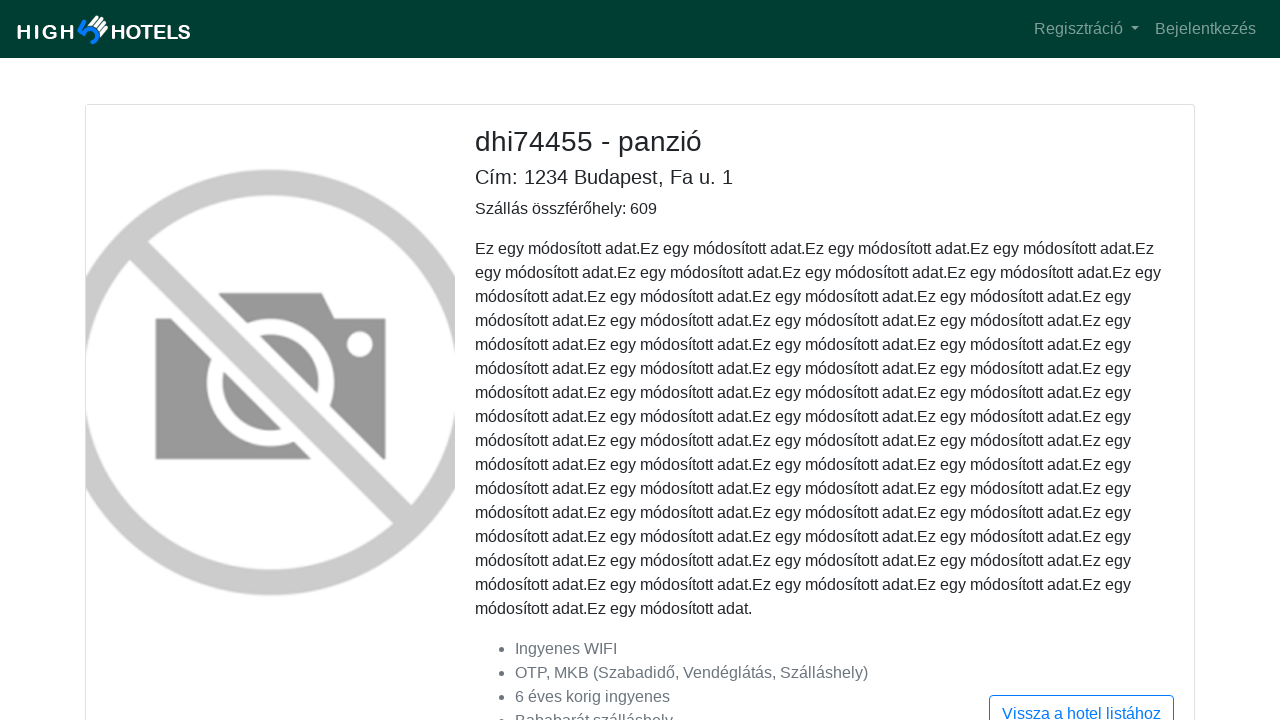

Verified that hotel description length is at least 500 characters
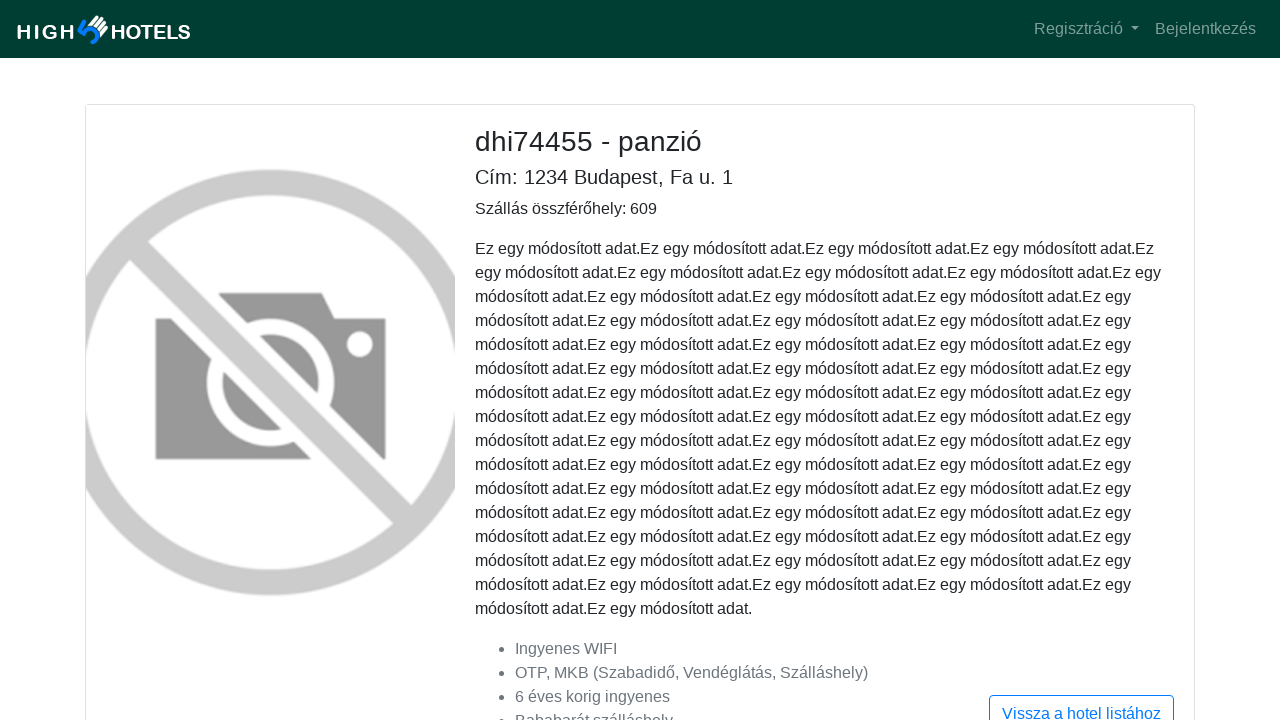

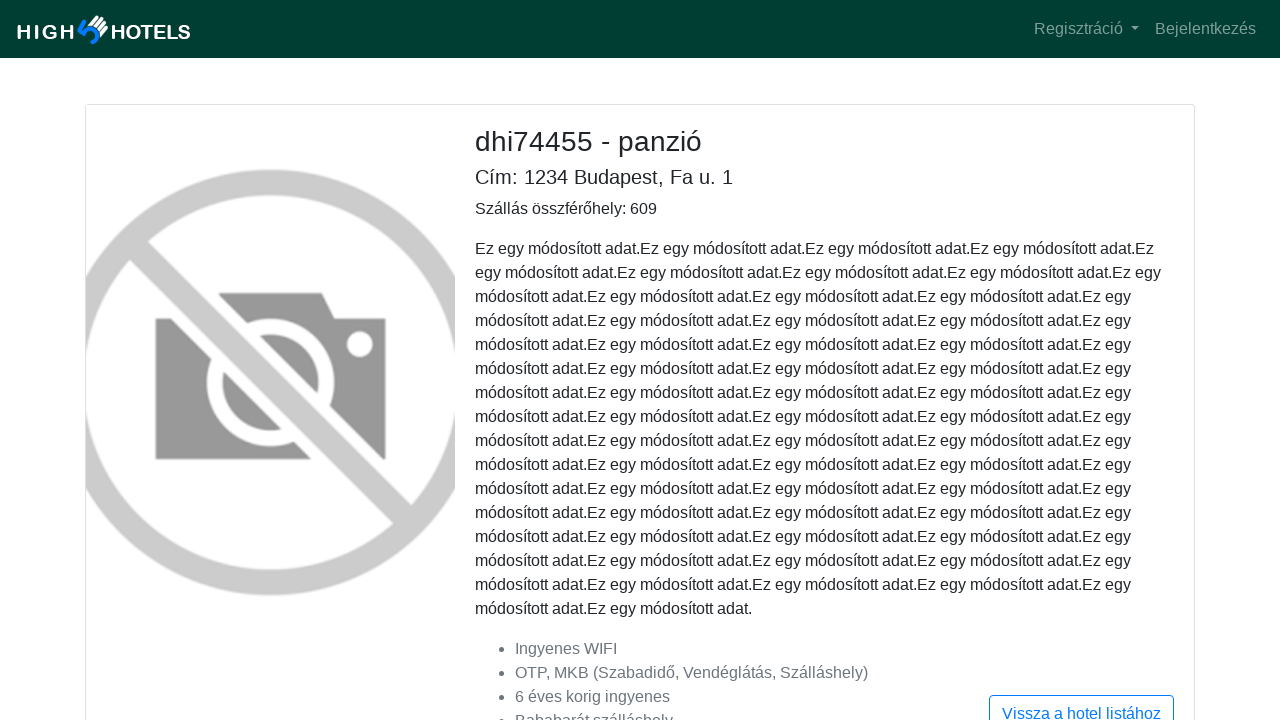